Solves a math challenge by extracting a value from an element attribute, calculating the result, and submitting the form with checkbox and radio button selections

Starting URL: http://suninjuly.github.io/get_attribute.html

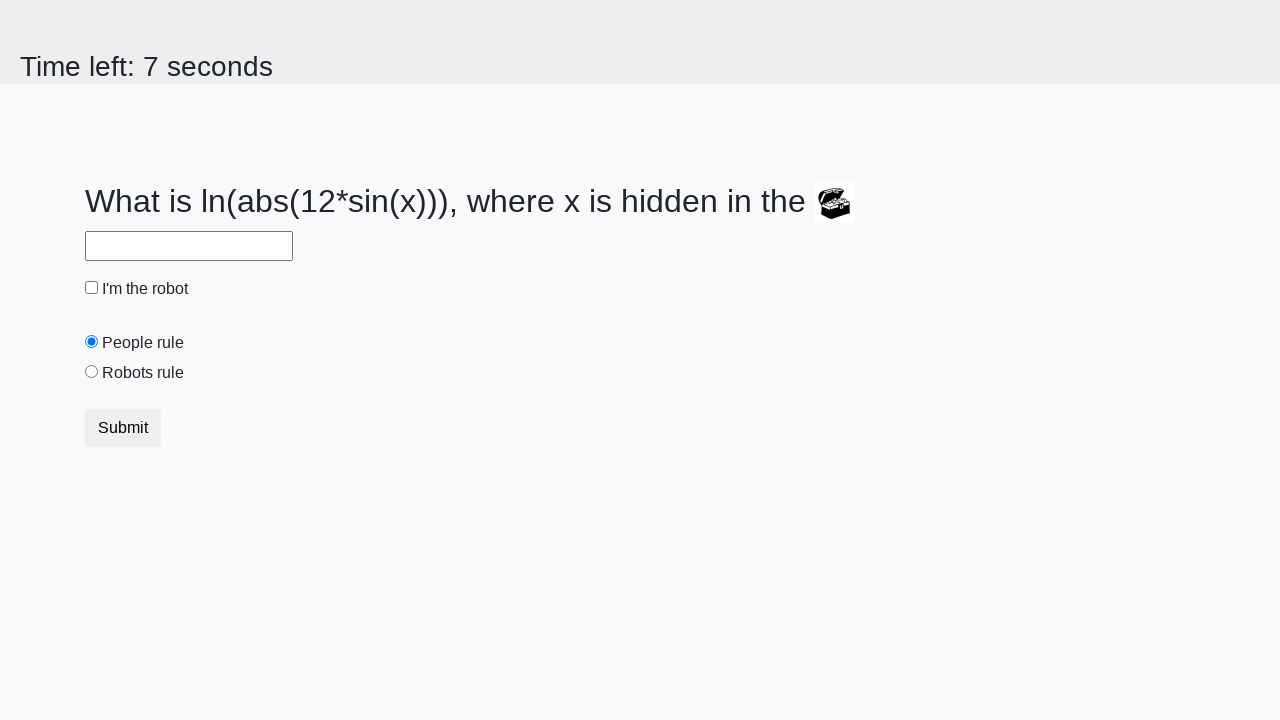

Located the treasure element with valuex attribute
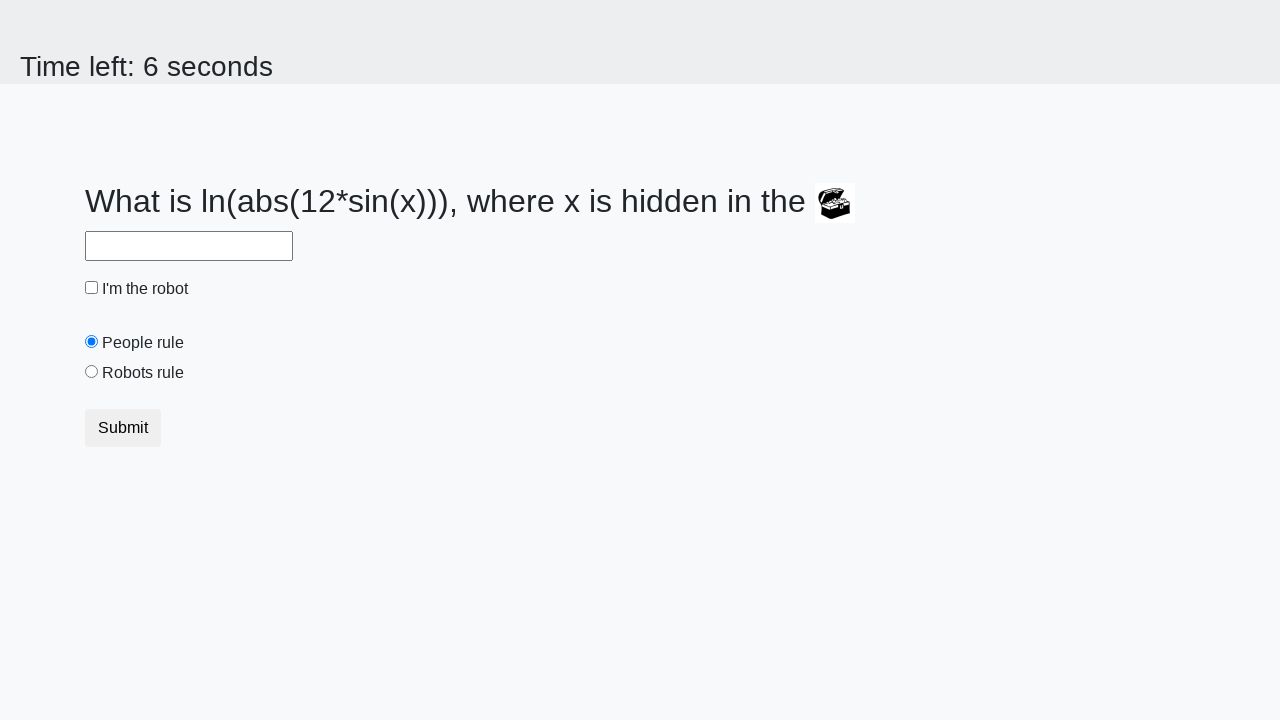

Extracted valuex attribute value: 796
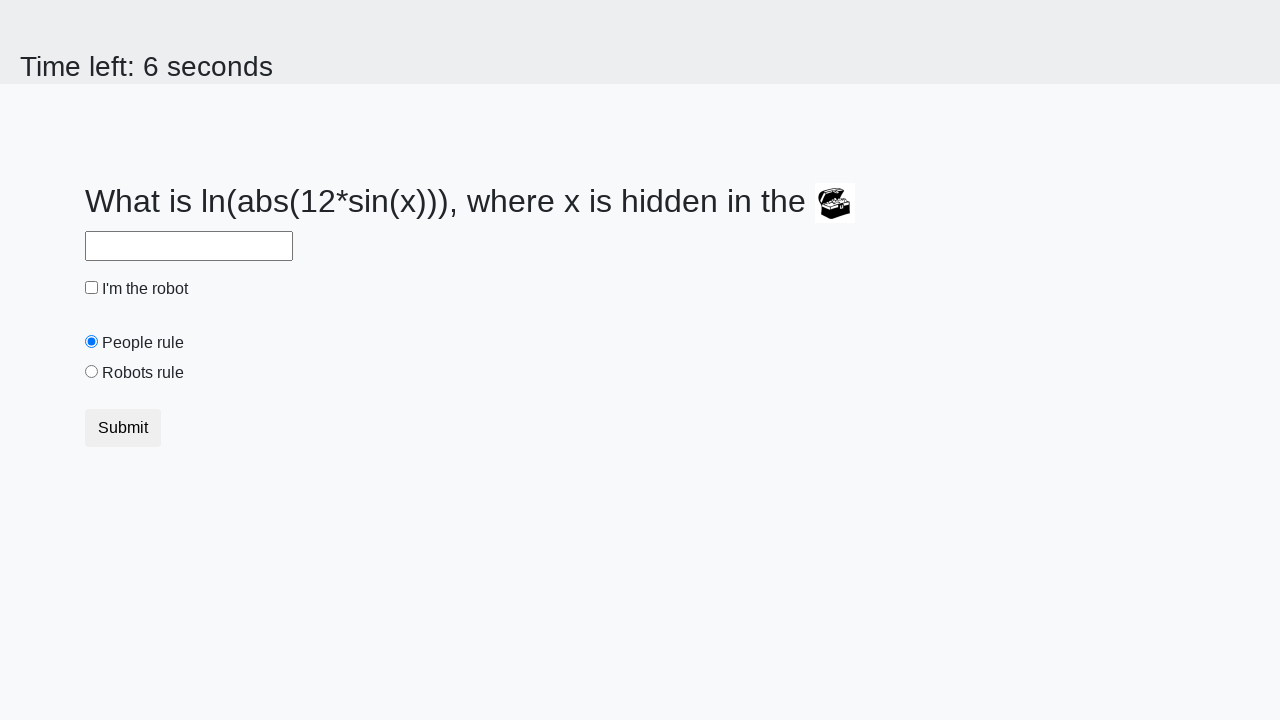

Calculated math challenge result: 2.4053022222319056
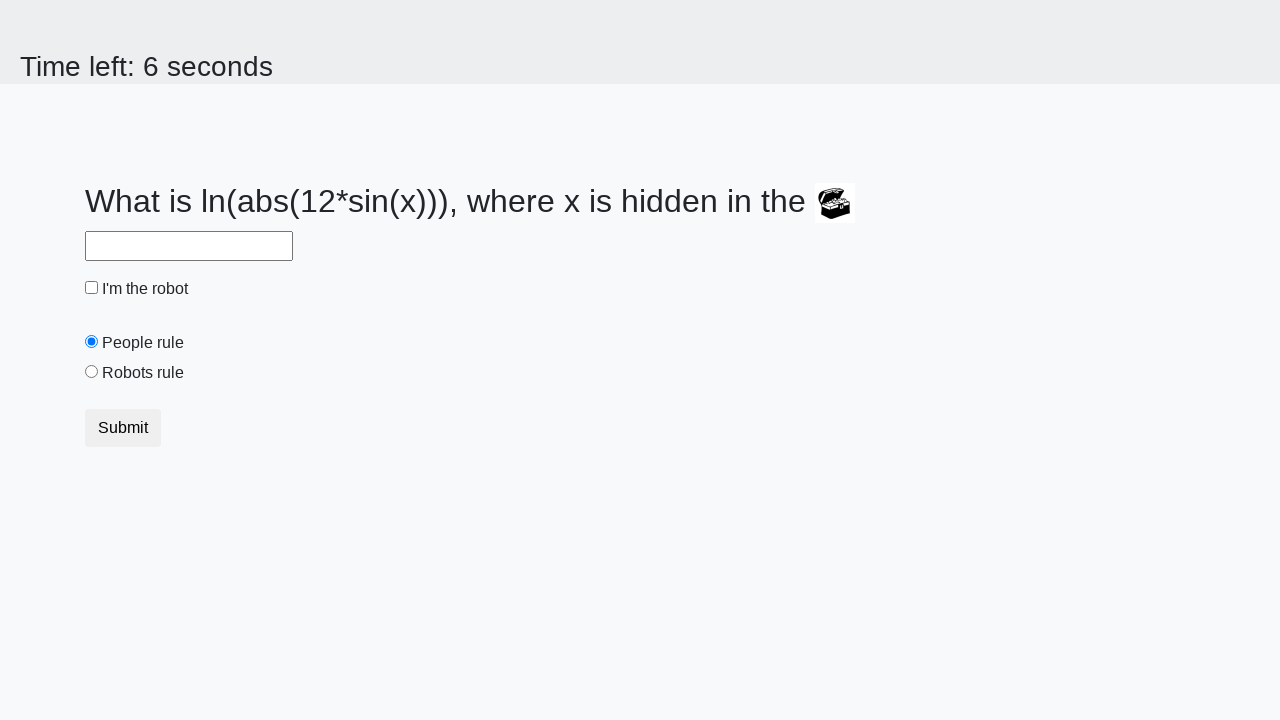

Filled answer field with calculated value: 2.4053022222319056 on #answer
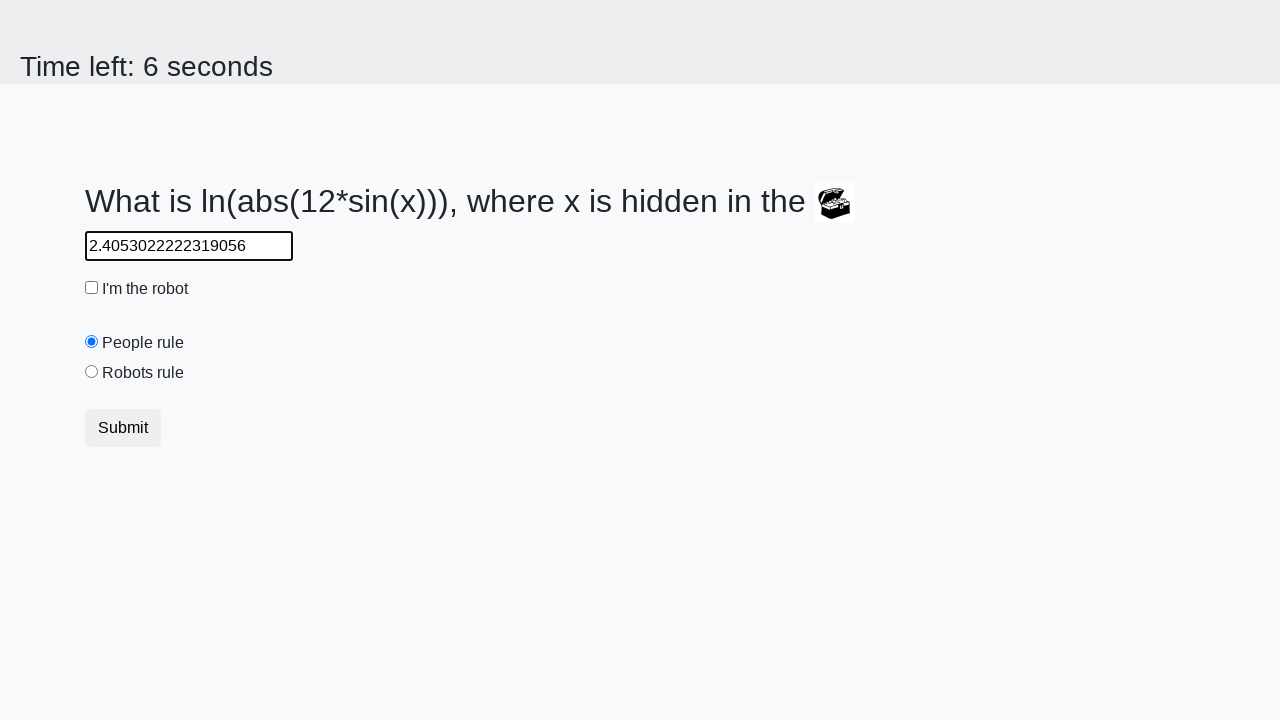

Clicked the robot checkbox at (92, 288) on #robotCheckbox
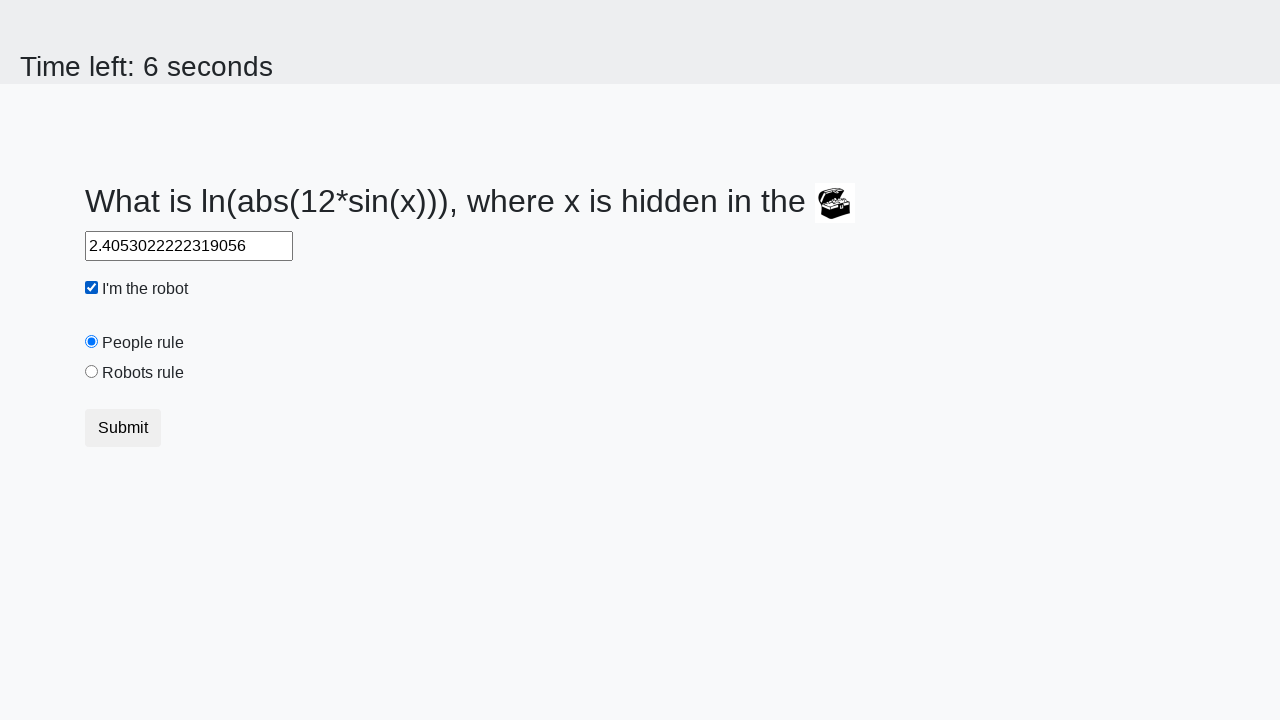

Clicked the robots rule radio button at (92, 372) on #robotsRule
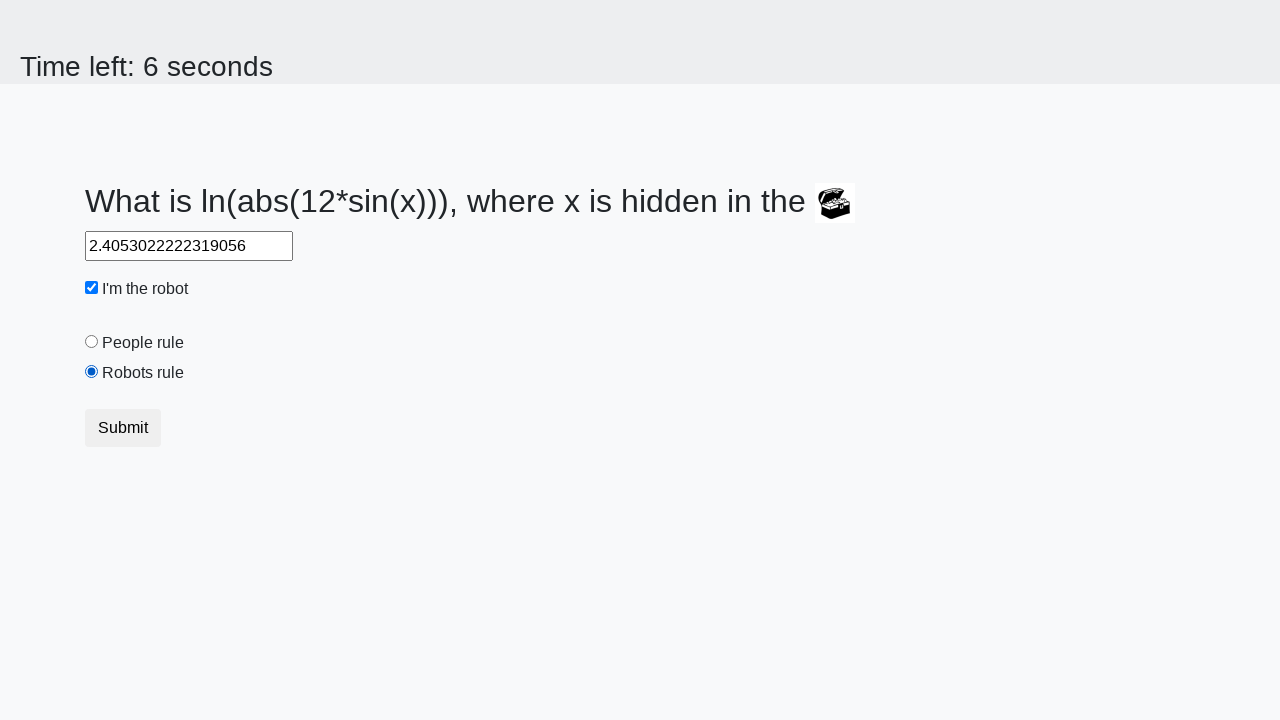

Clicked submit button to submit the form at (123, 428) on button.btn
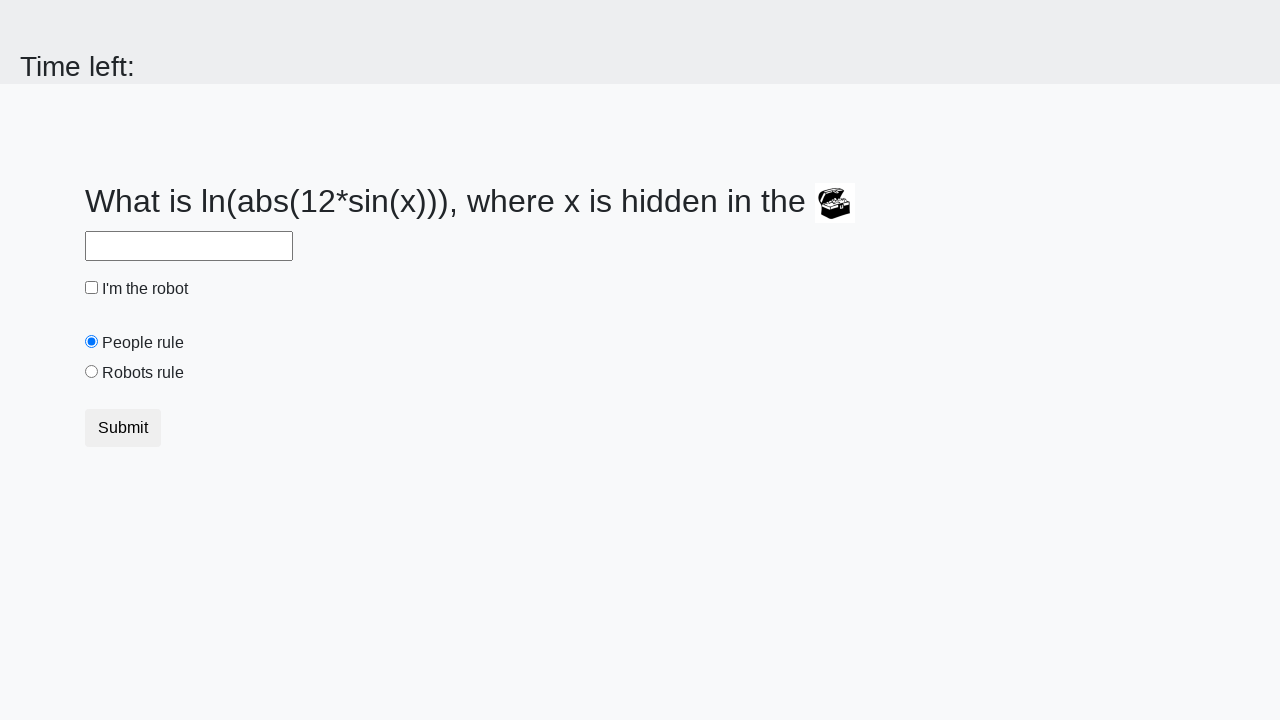

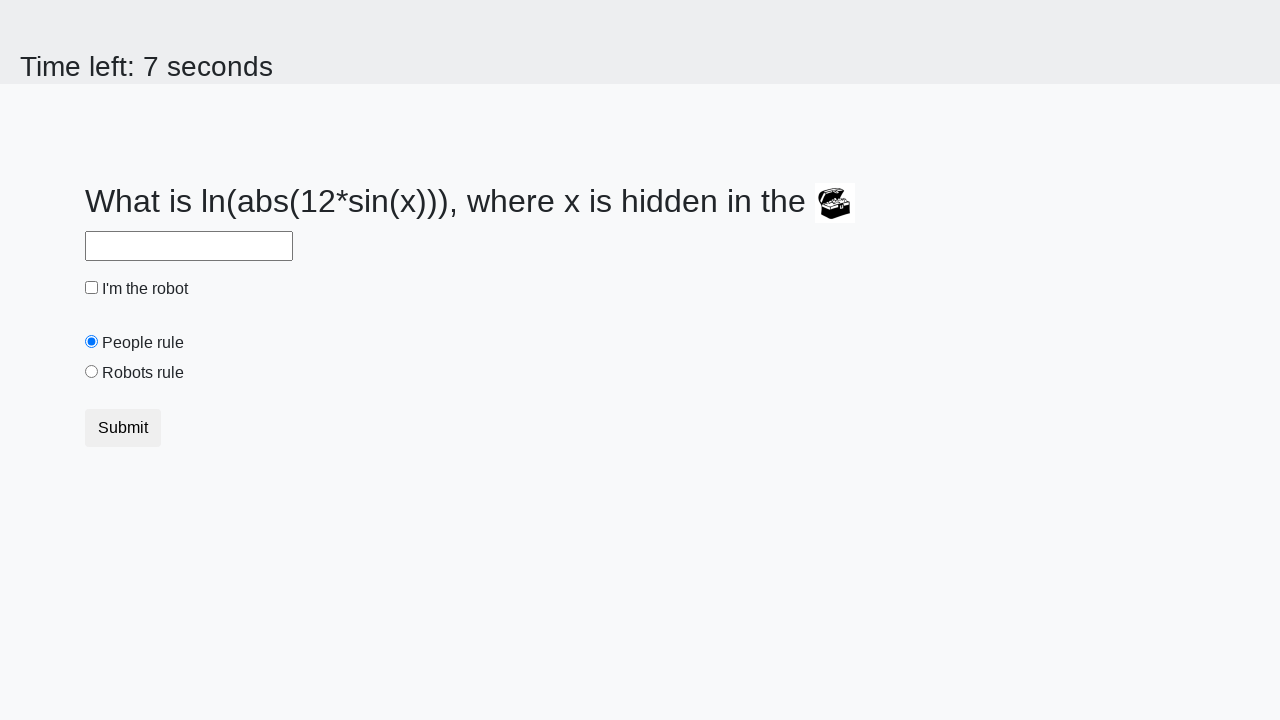